Tests opening multiple windows and filling a form in a specific window based on its title

Starting URL: https://www.hyrtutorials.com/p/window-handles-practice.html

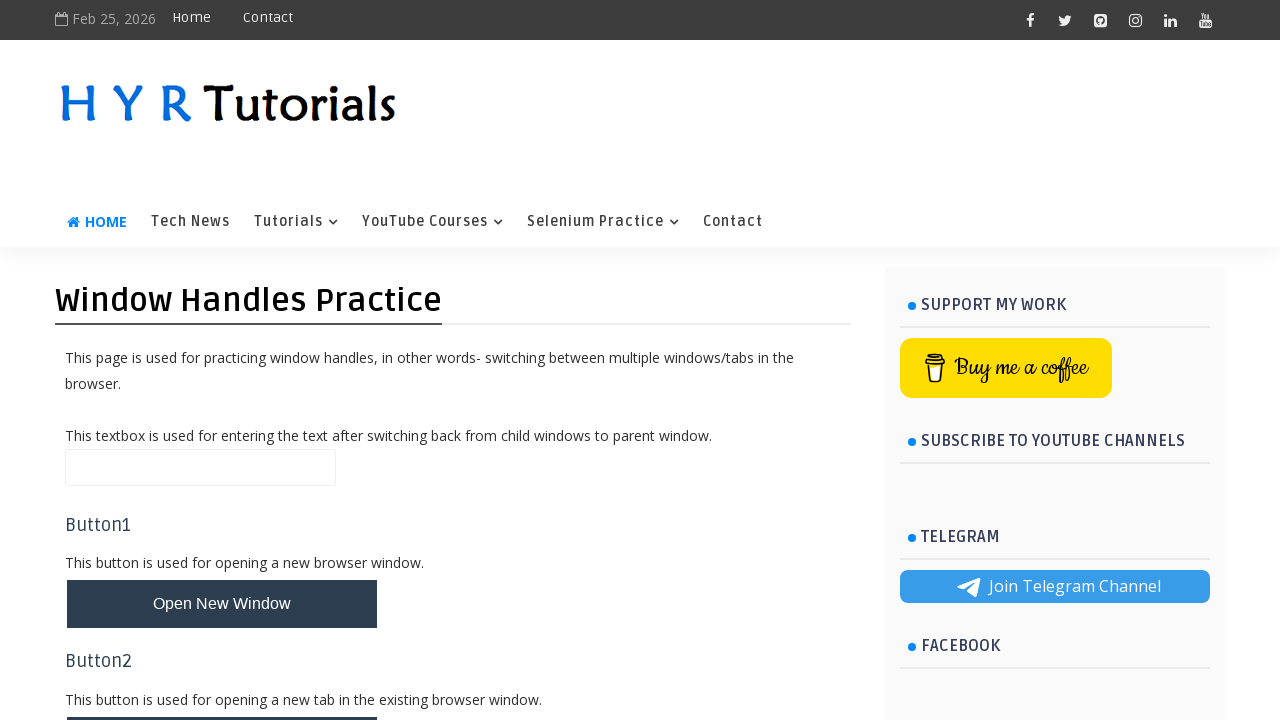

Clicked button to open multiple windows at (222, 361) on #newWindowsBtn
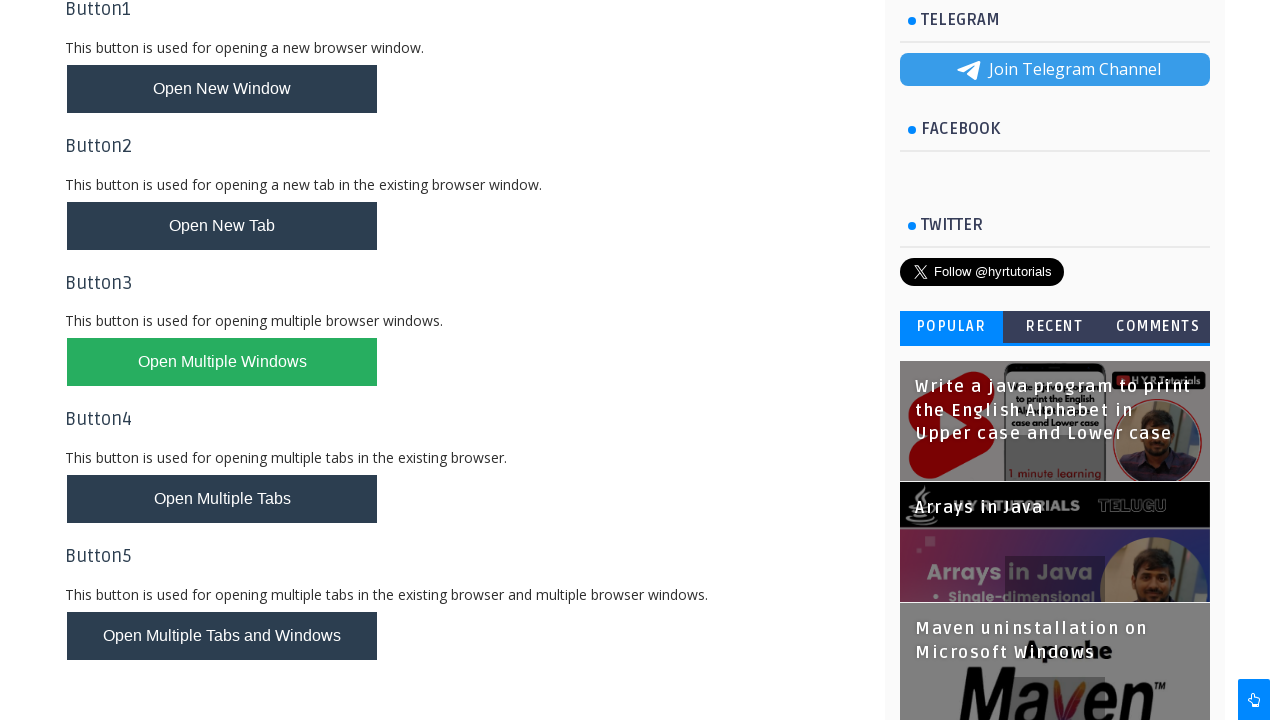

Found XPath Practice window by title
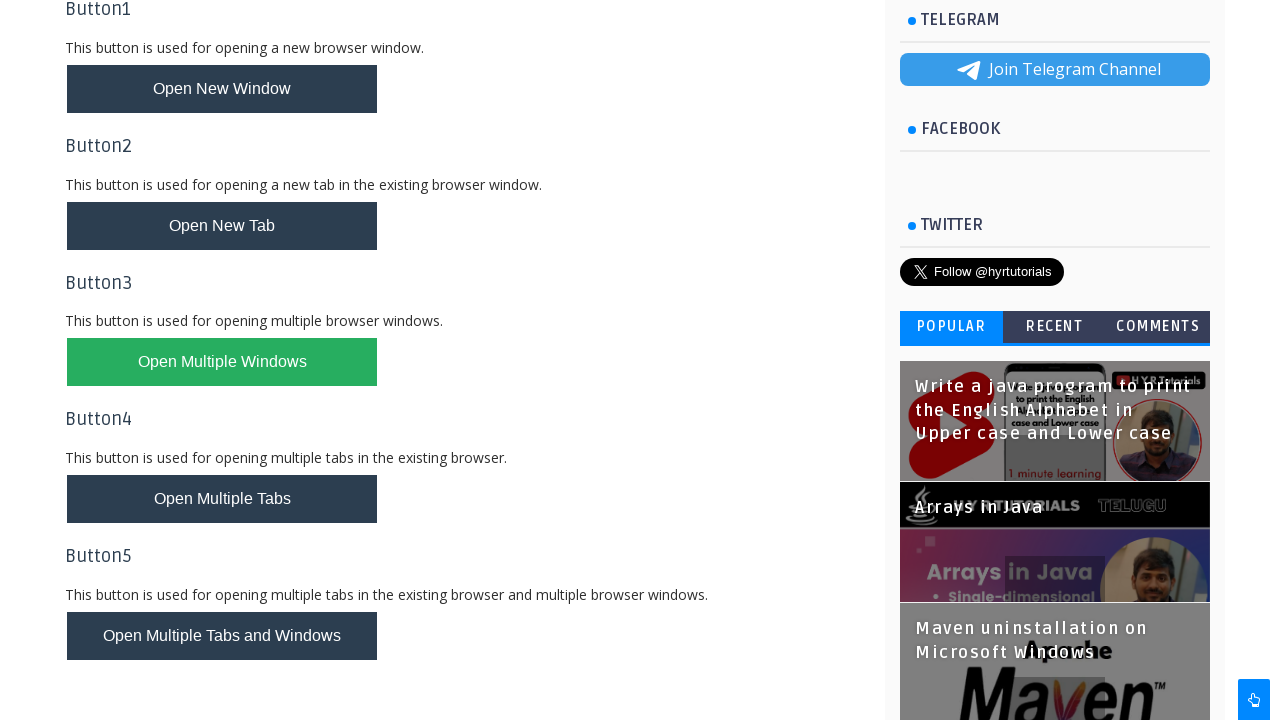

Filled XPath input field with 'Sasi ' on //input[@maxlength='10']
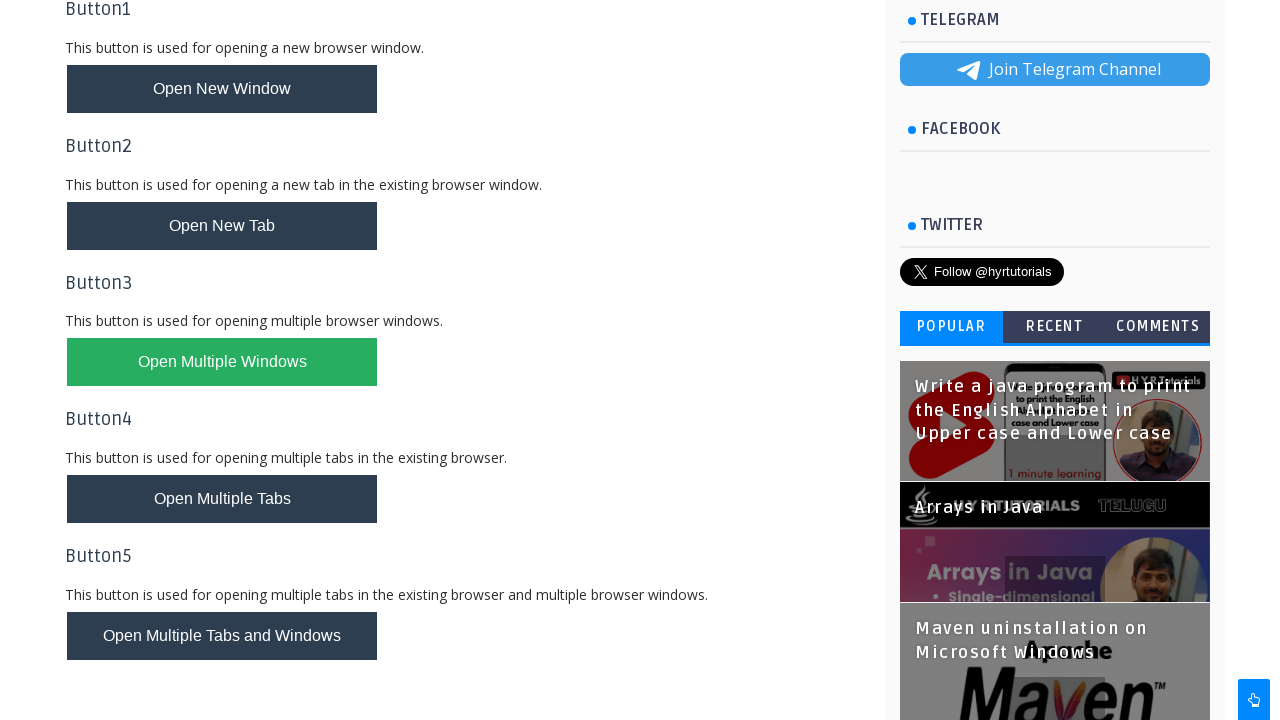

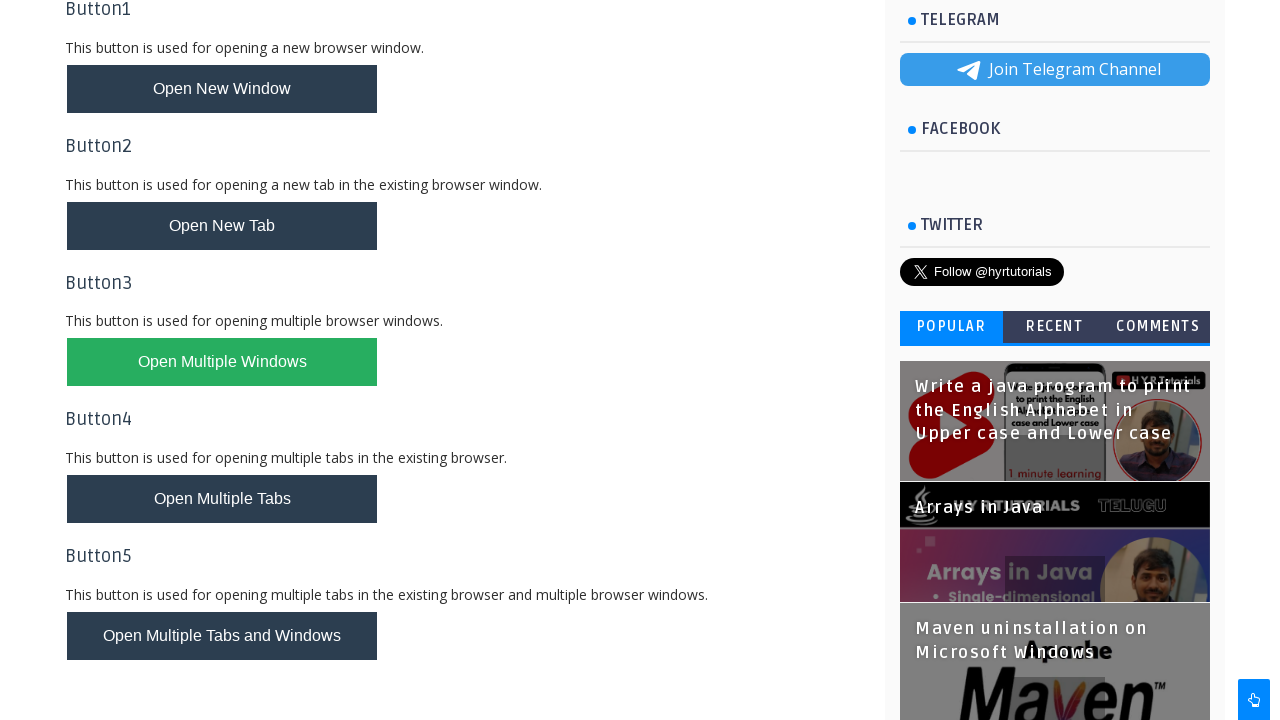